Tests navigating to multiple links from the sidebar and taking screenshots of each page visited

Starting URL: https://jqueryui.com/

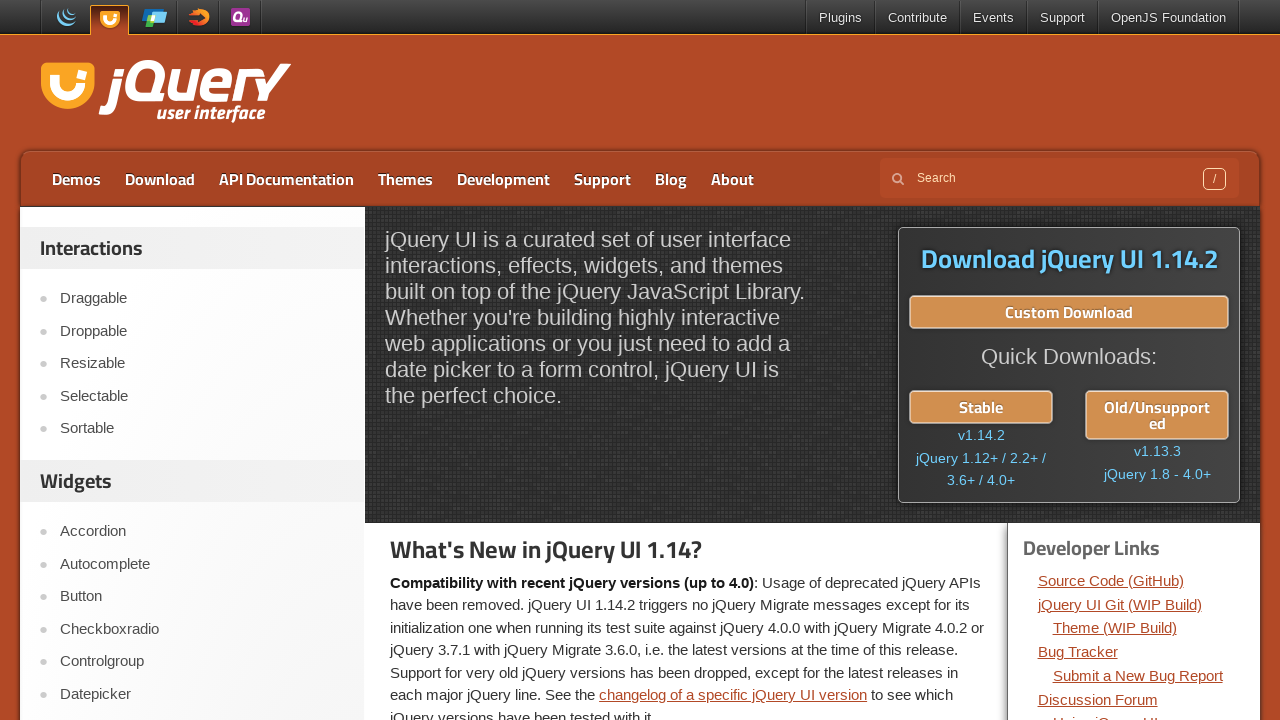

Retrieved all sidebar links from jqueryui.com
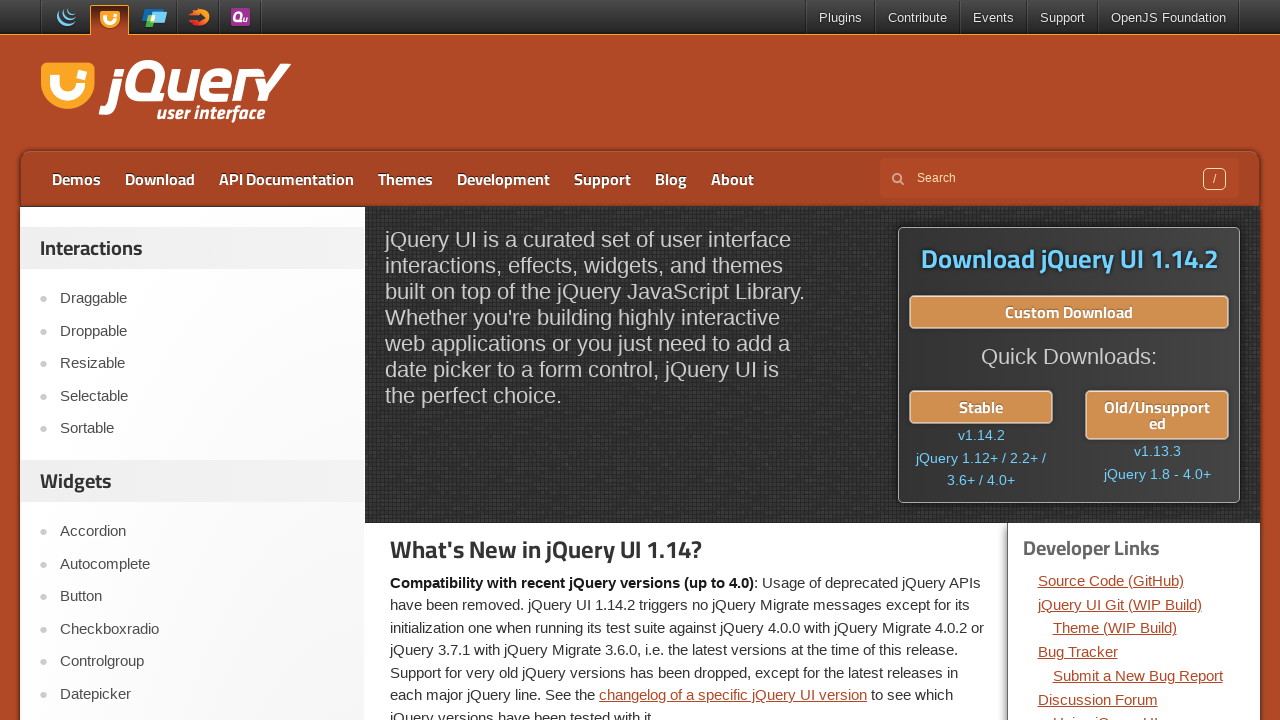

Retrieved href attribute from sidebar link: https://jqueryui.com/draggable/
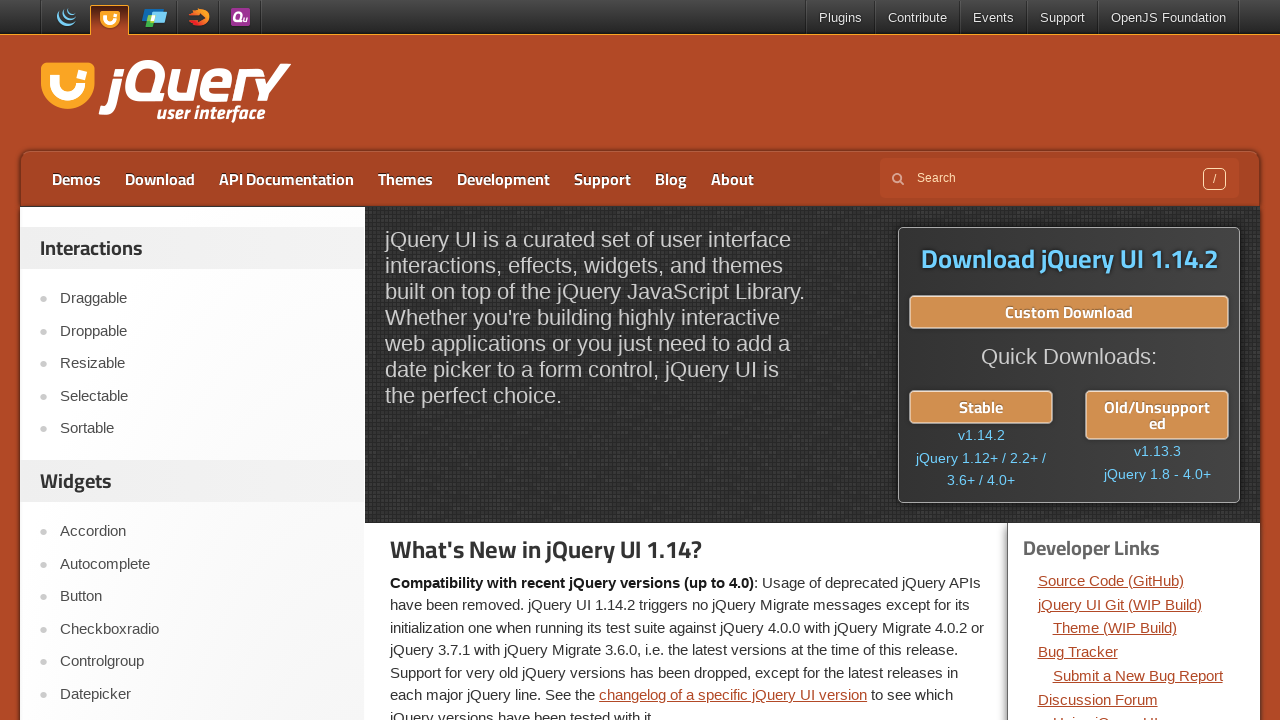

Navigated to https://jqueryui.com/draggable/
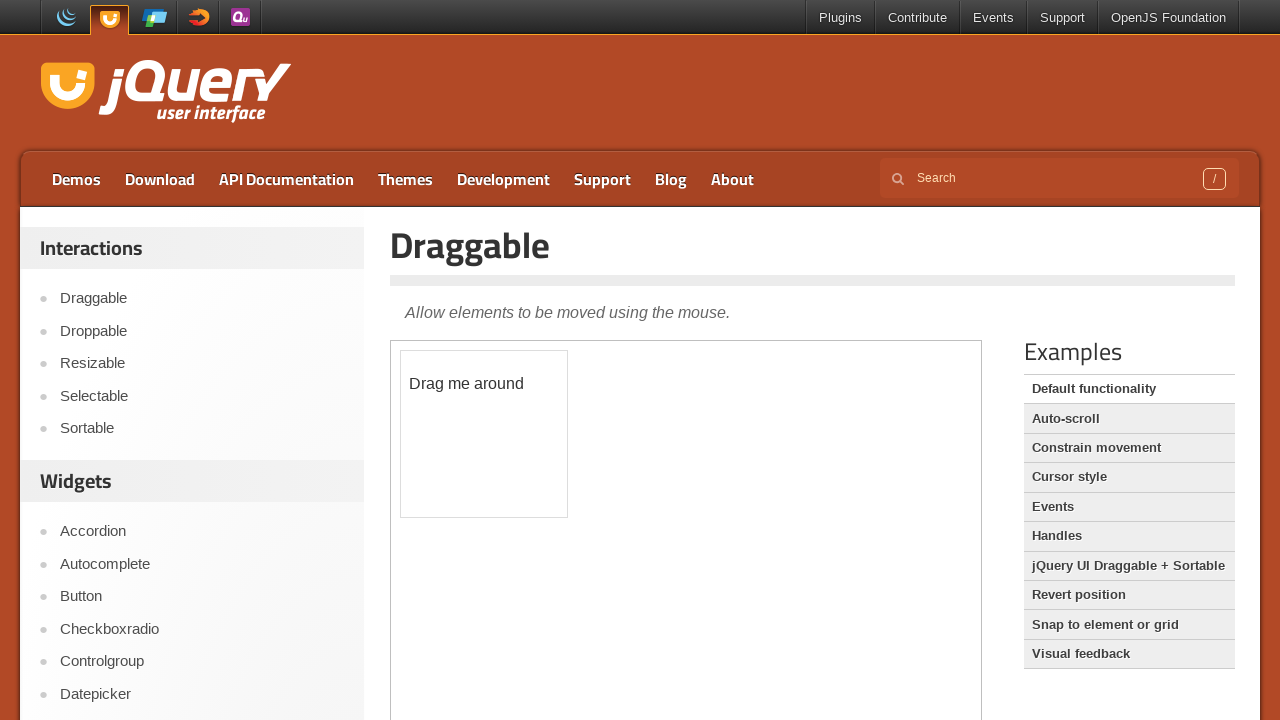

Retrieved href attribute from sidebar link: https://jqueryui.com/droppable/
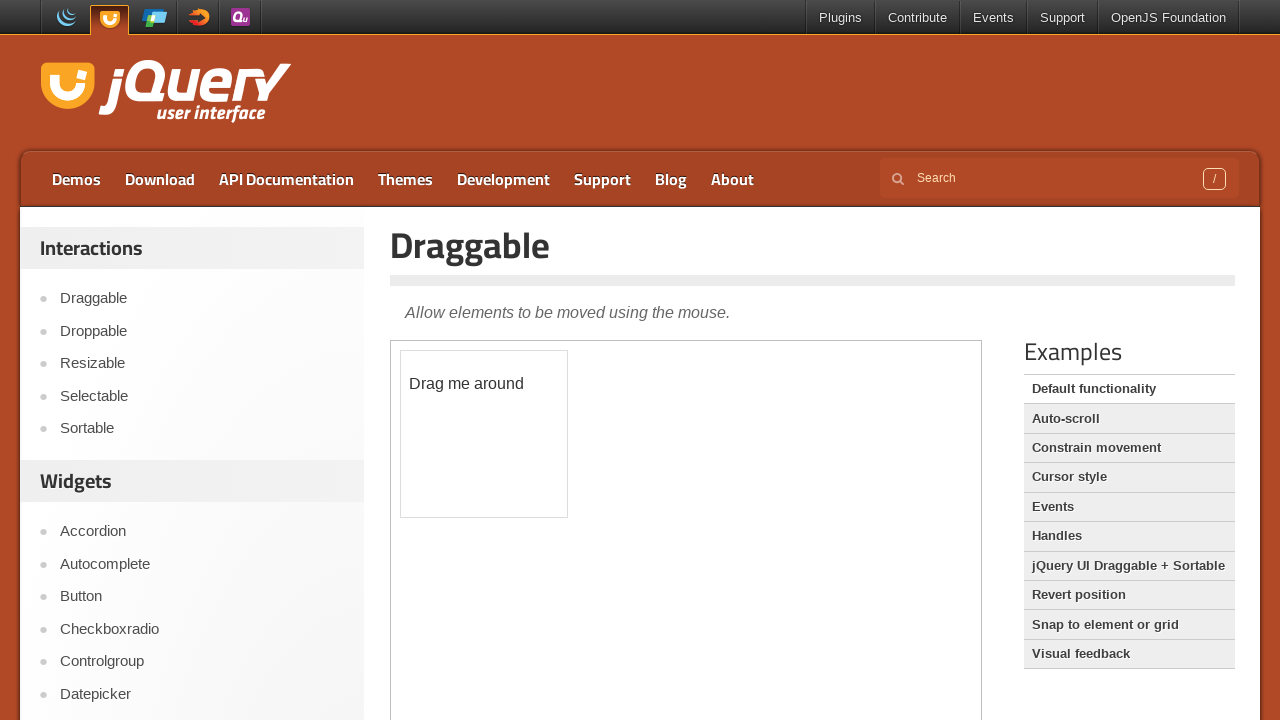

Navigated to https://jqueryui.com/droppable/
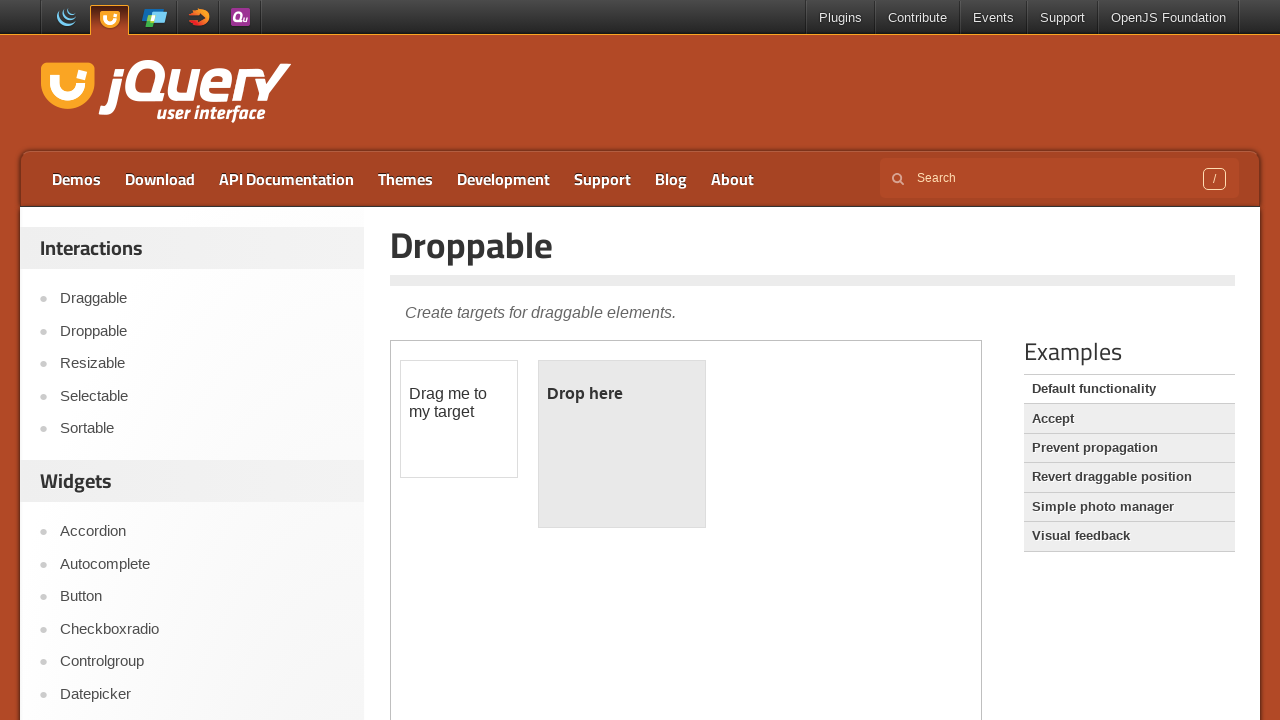

Retrieved href attribute from sidebar link: https://jqueryui.com/resizable/
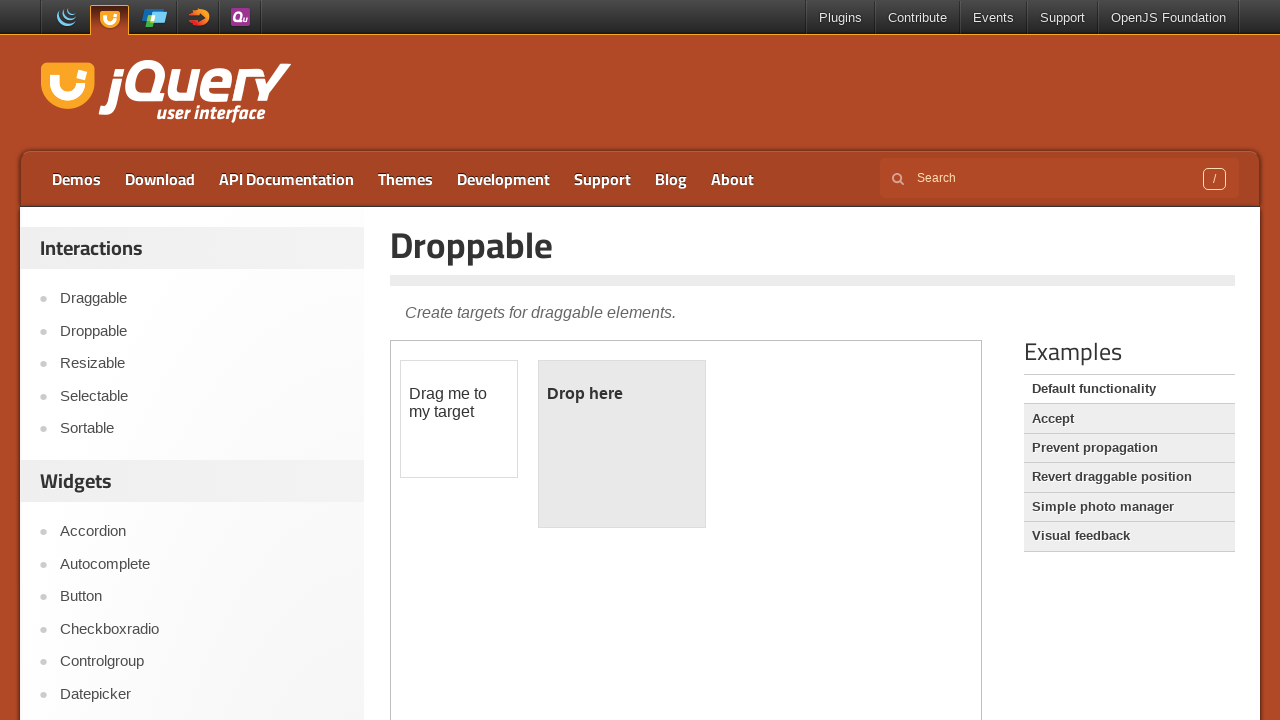

Navigated to https://jqueryui.com/resizable/
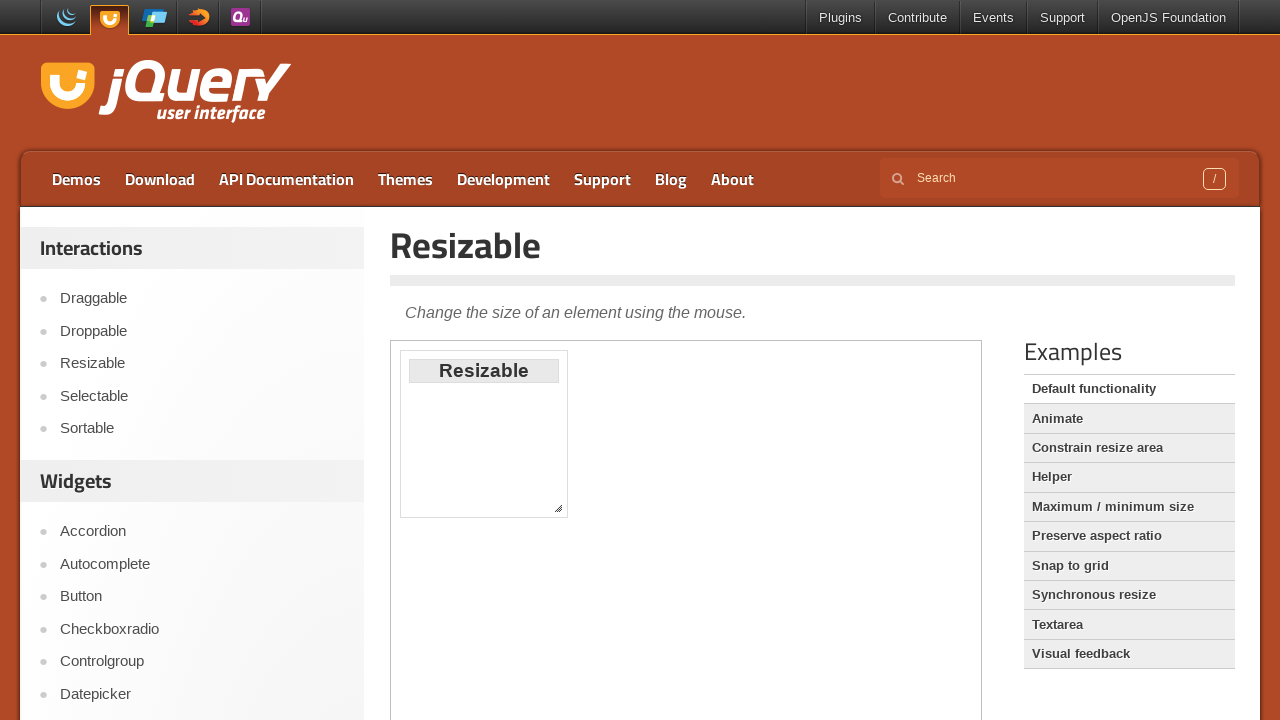

Retrieved href attribute from sidebar link: https://jqueryui.com/selectable/
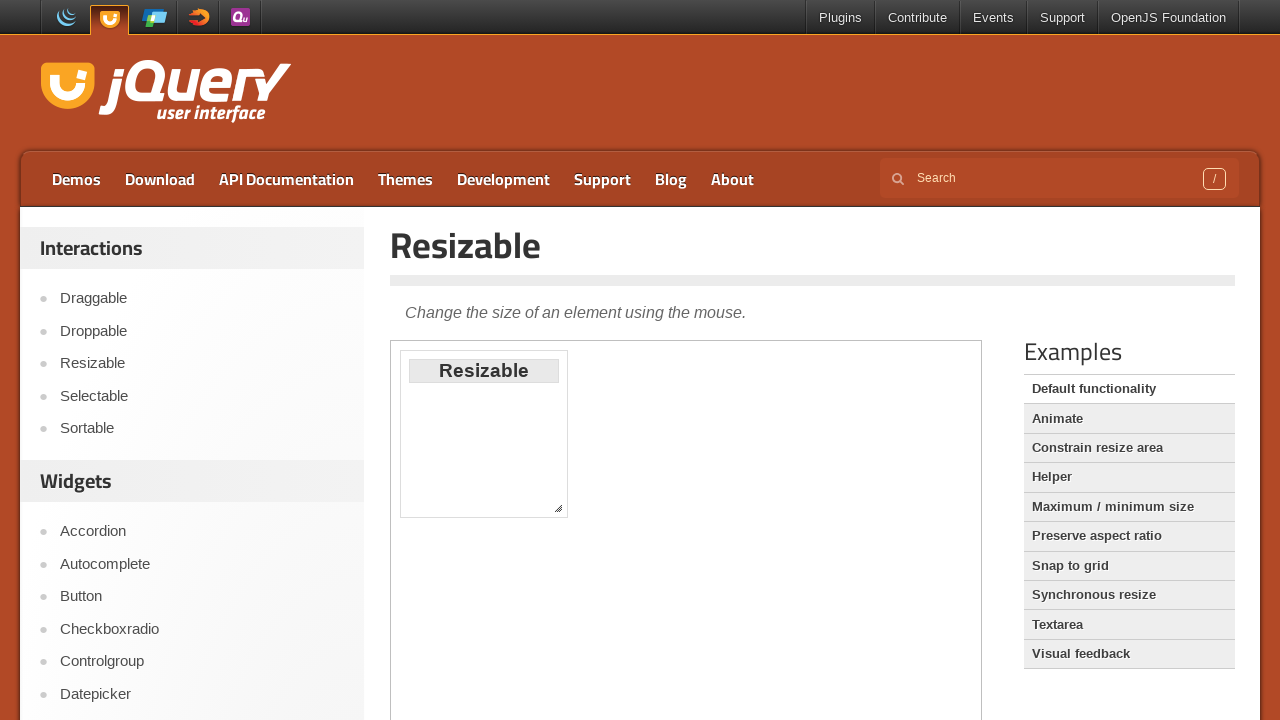

Navigated to https://jqueryui.com/selectable/
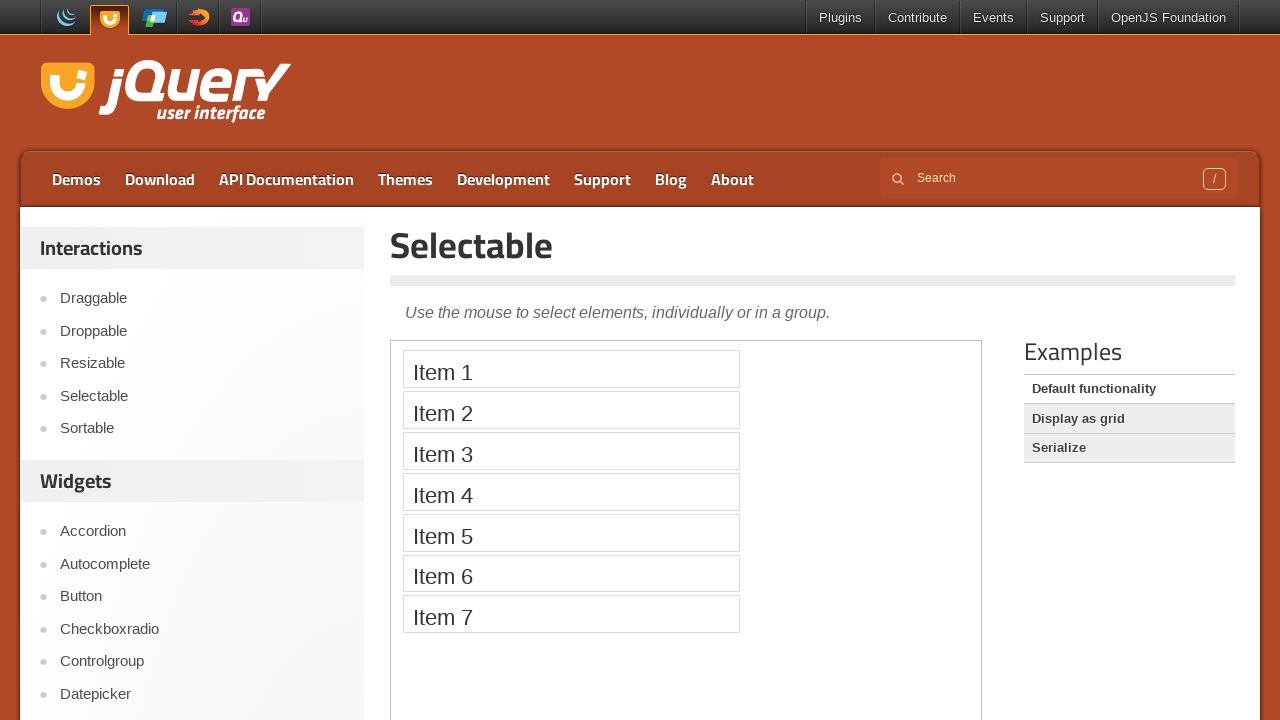

Retrieved href attribute from sidebar link: https://jqueryui.com/sortable/
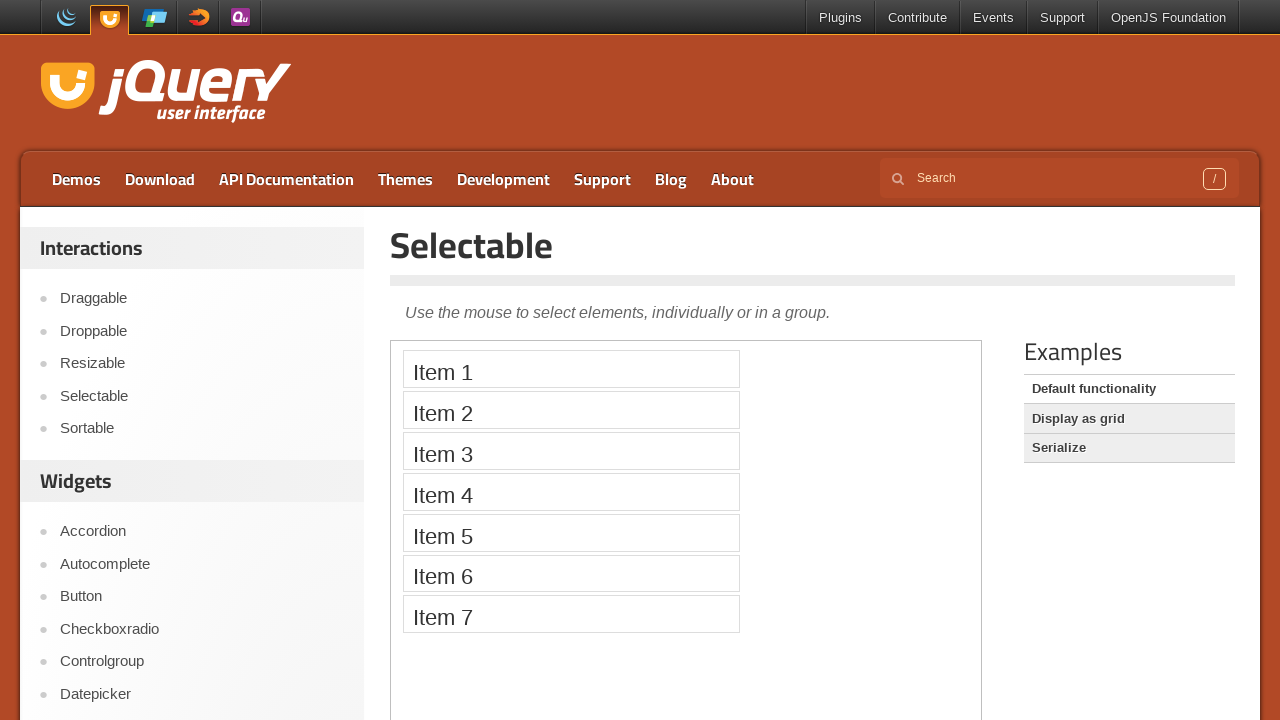

Navigated to https://jqueryui.com/sortable/
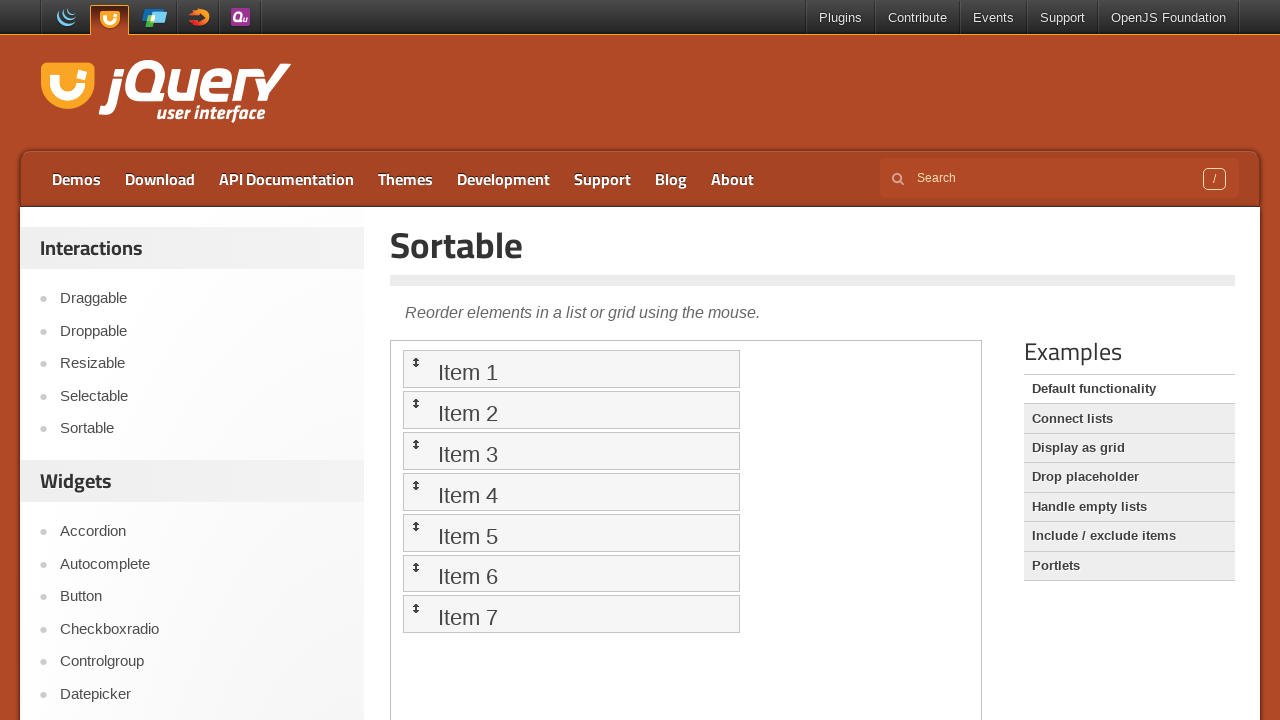

Retrieved href attribute from sidebar link: https://jqueryui.com/accordion/
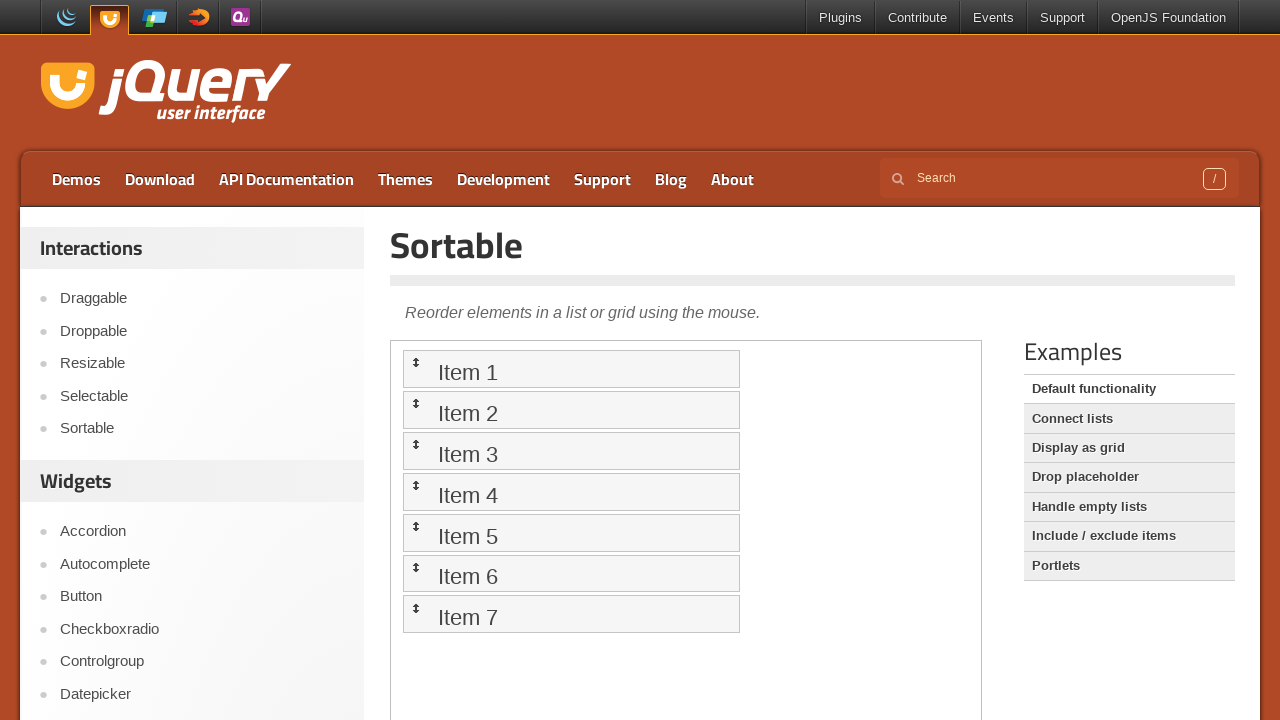

Navigated to https://jqueryui.com/accordion/
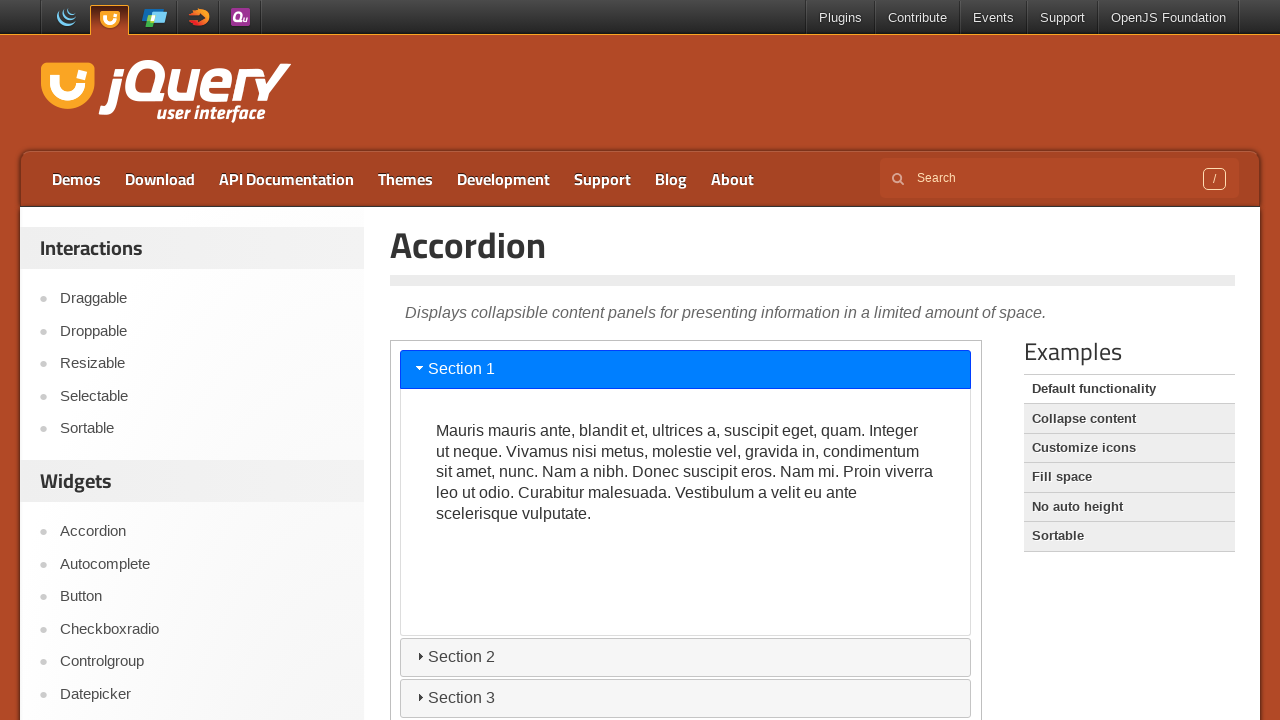

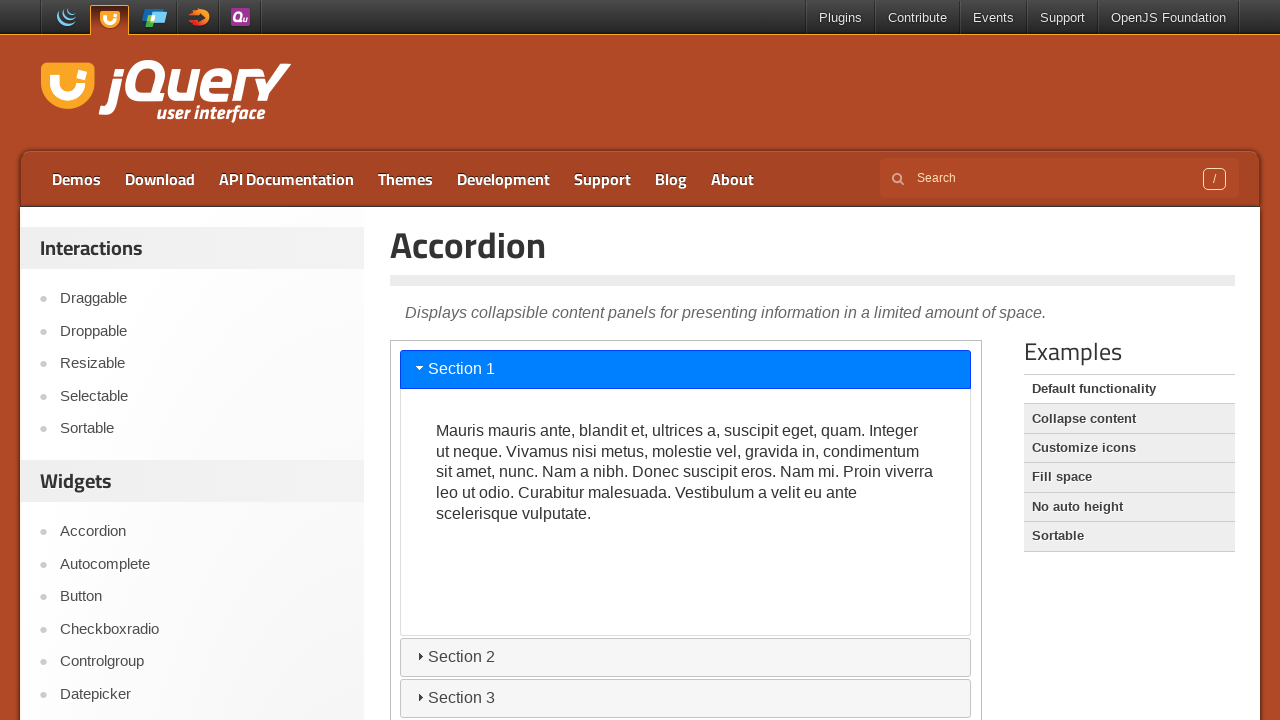